Tests JavaScript confirm dialog by clicking Cancel

Starting URL: https://the-internet.herokuapp.com/javascript_alerts

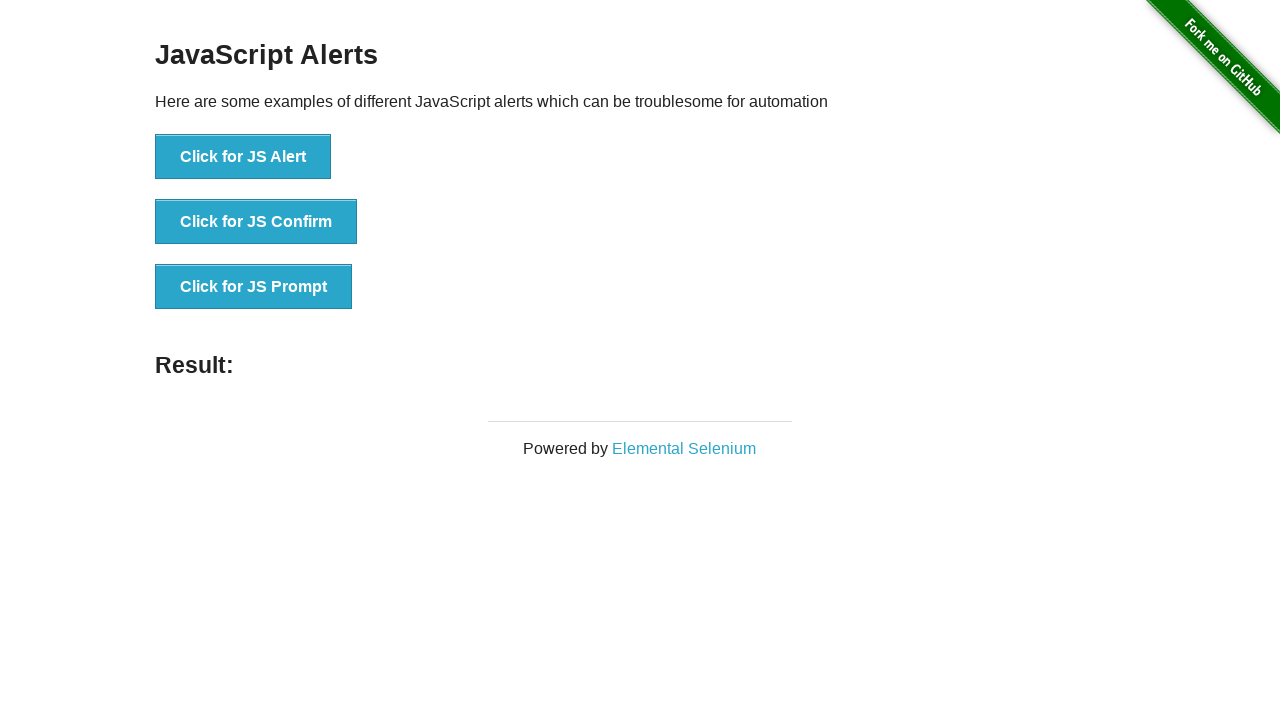

Set up dialog handler to dismiss confirm dialog
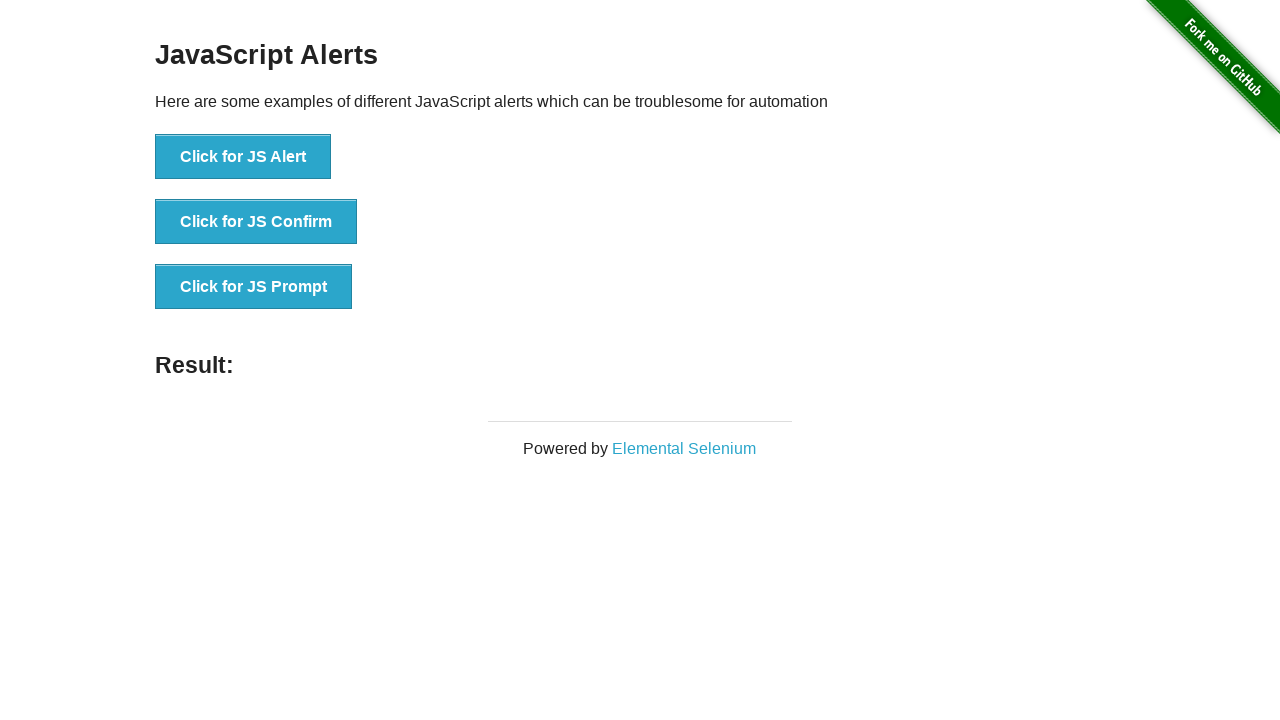

Clicked button to trigger JavaScript confirm dialog at (256, 222) on [onclick="jsConfirm()"]
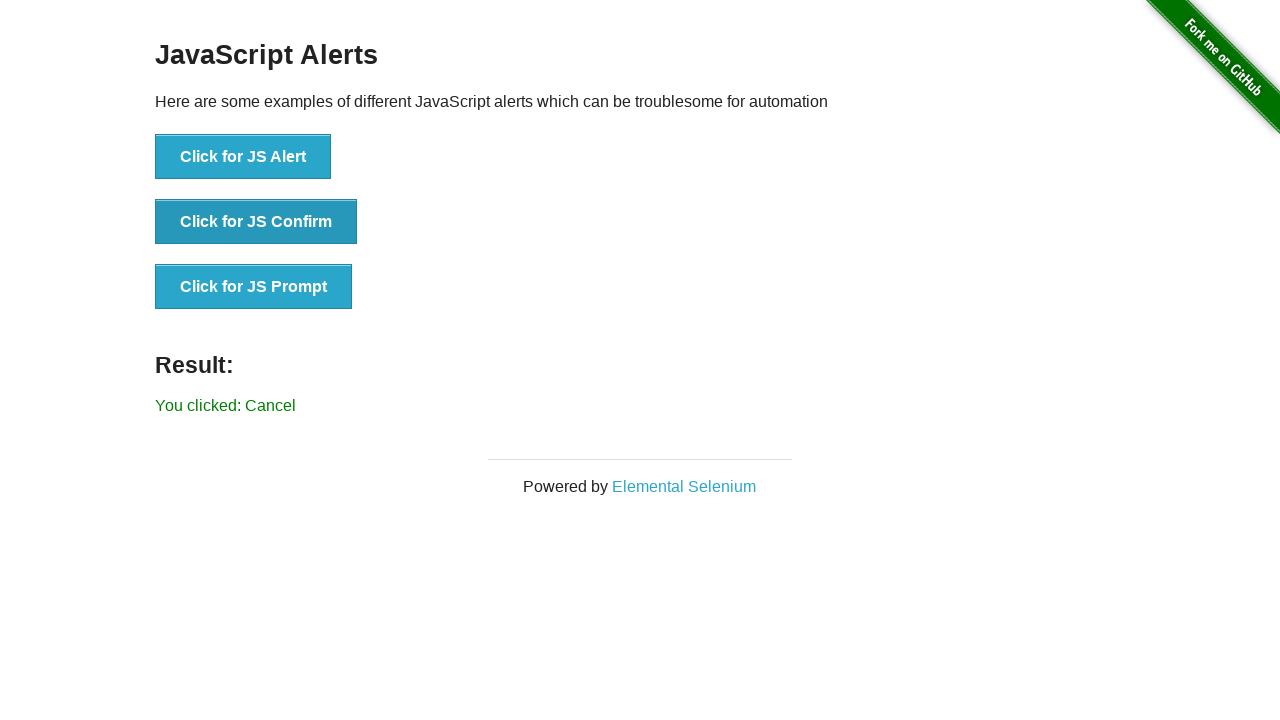

Result message element loaded after clicking Cancel on confirm dialog
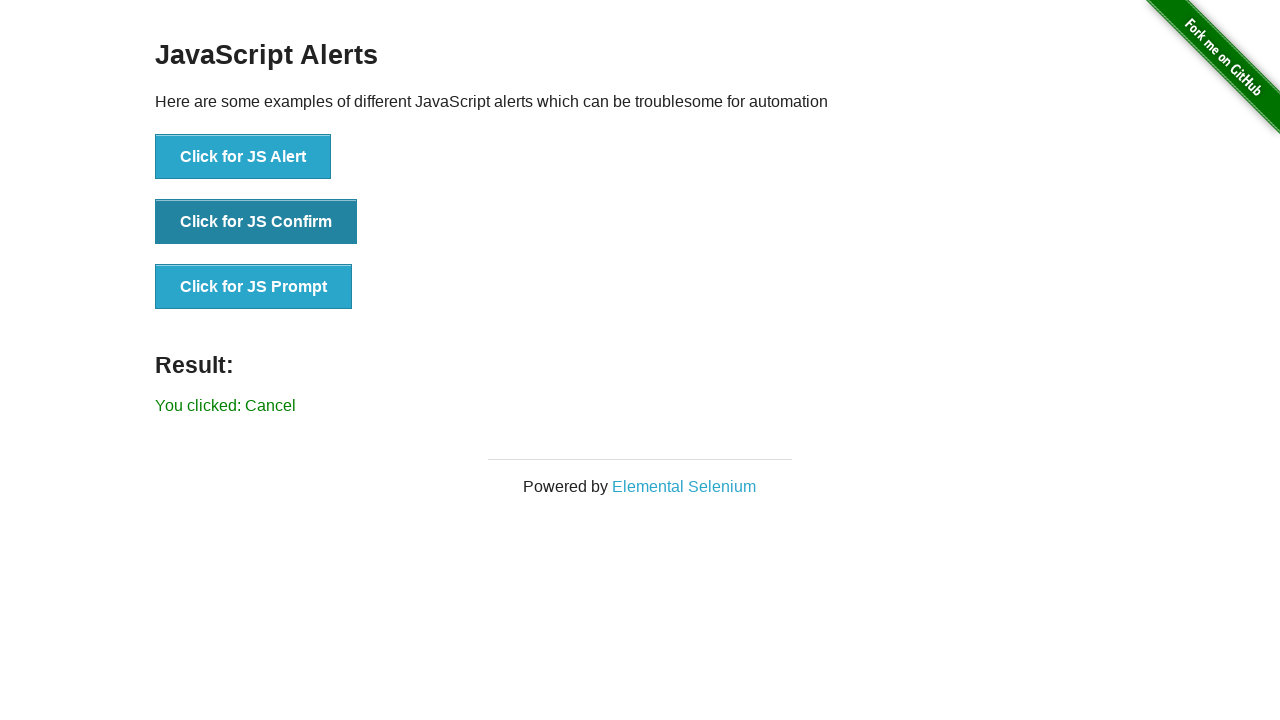

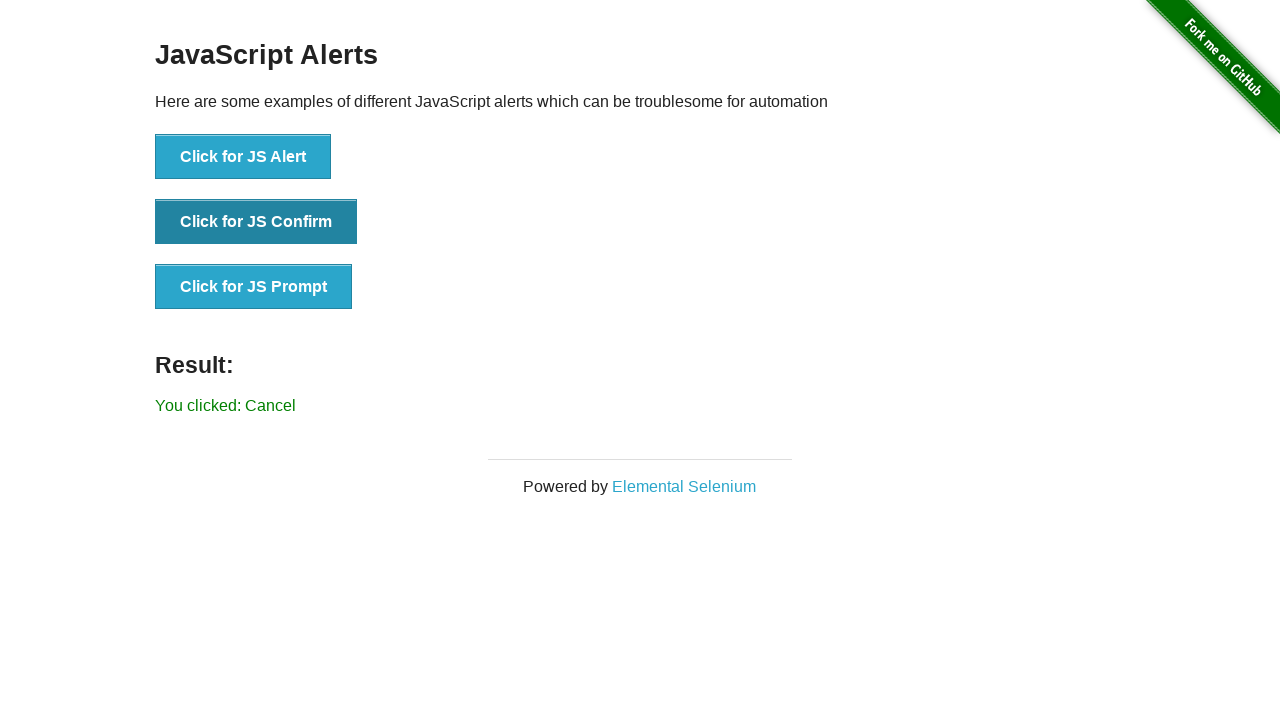